Tests the number input page by entering an incorrect value and verifying the error message

Starting URL: https://acctabootcamp.github.io/site/tasks/enter_a_number

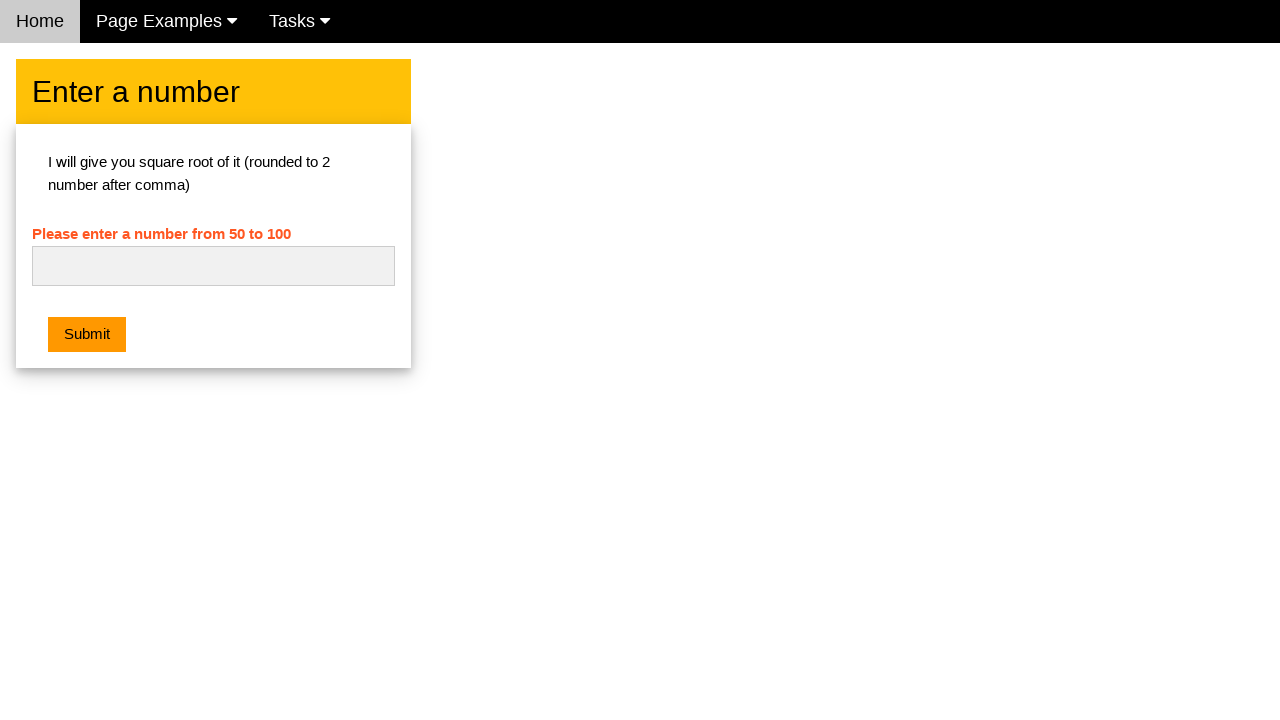

Filled number input field with incorrect value 'abc' on #numb
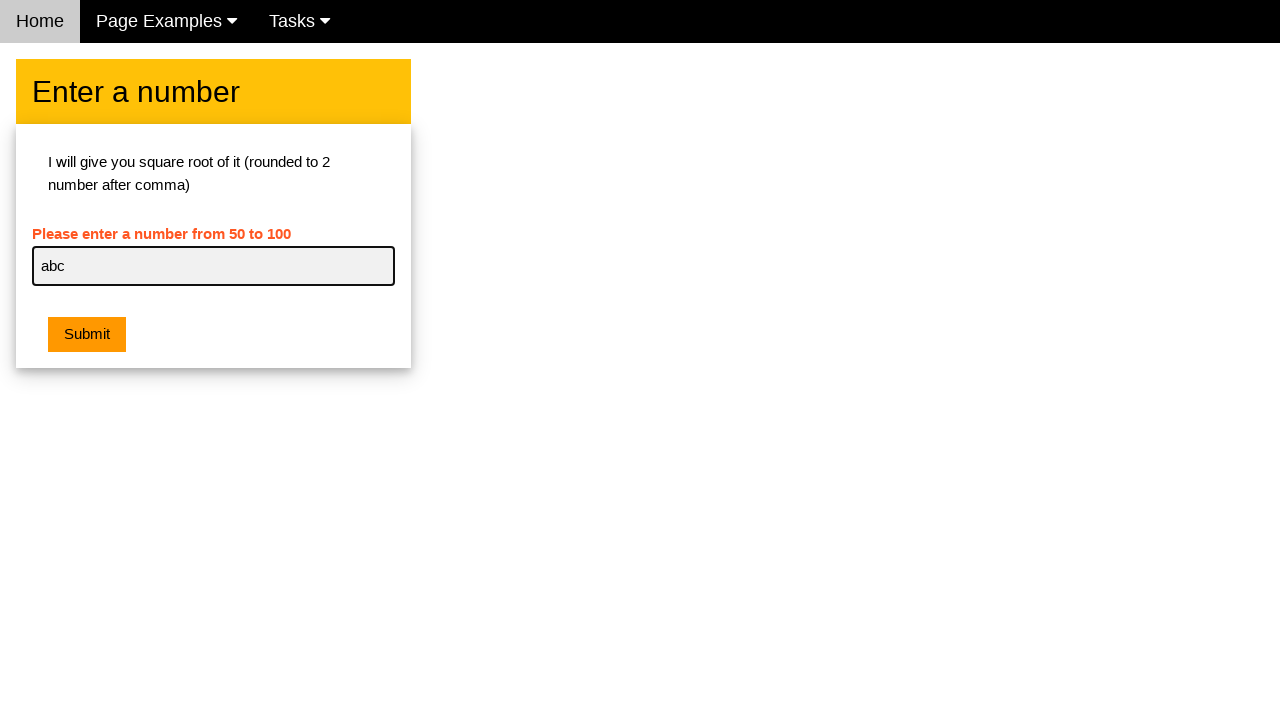

Clicked the orange submit button at (87, 335) on .w3-orange
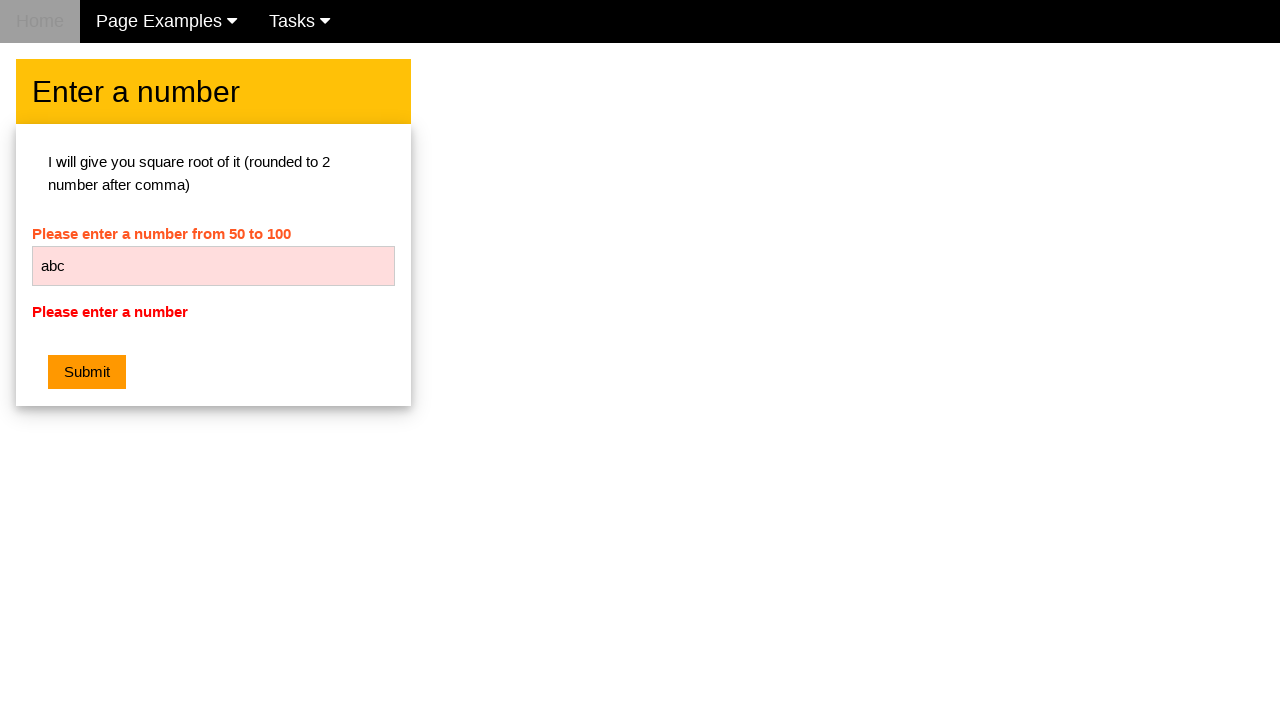

Located the error message element
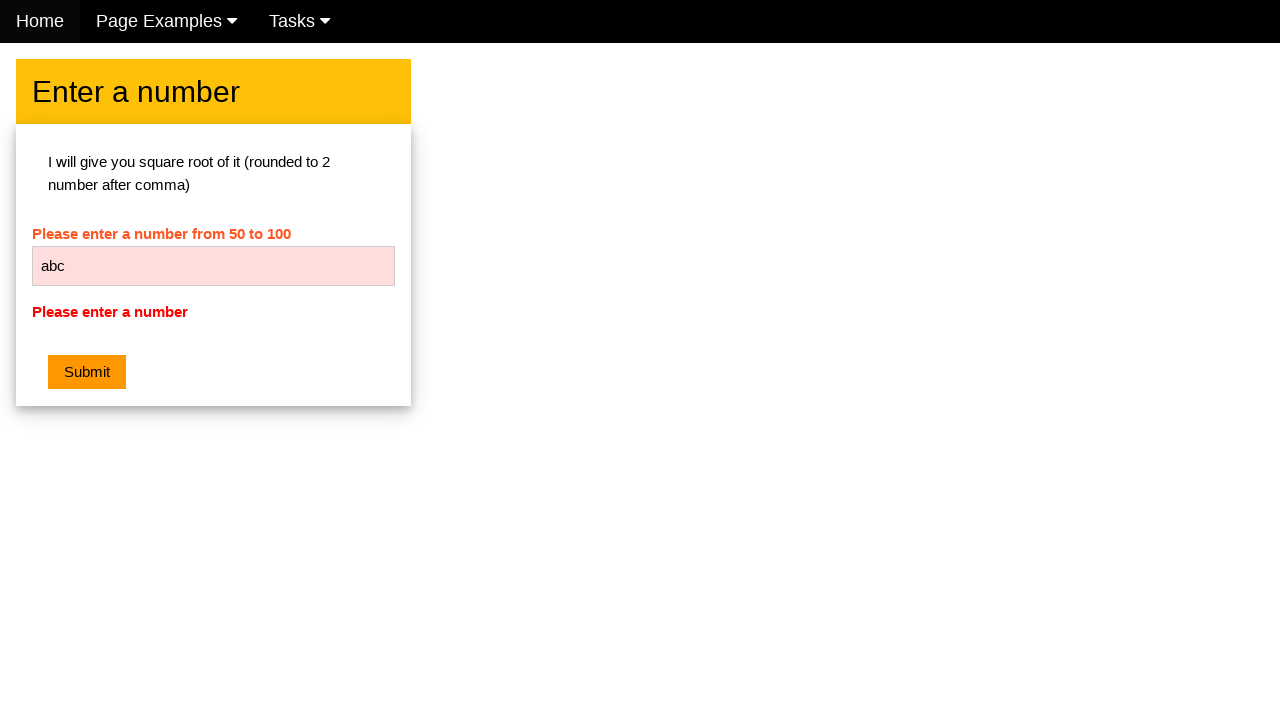

Waited for error message to appear
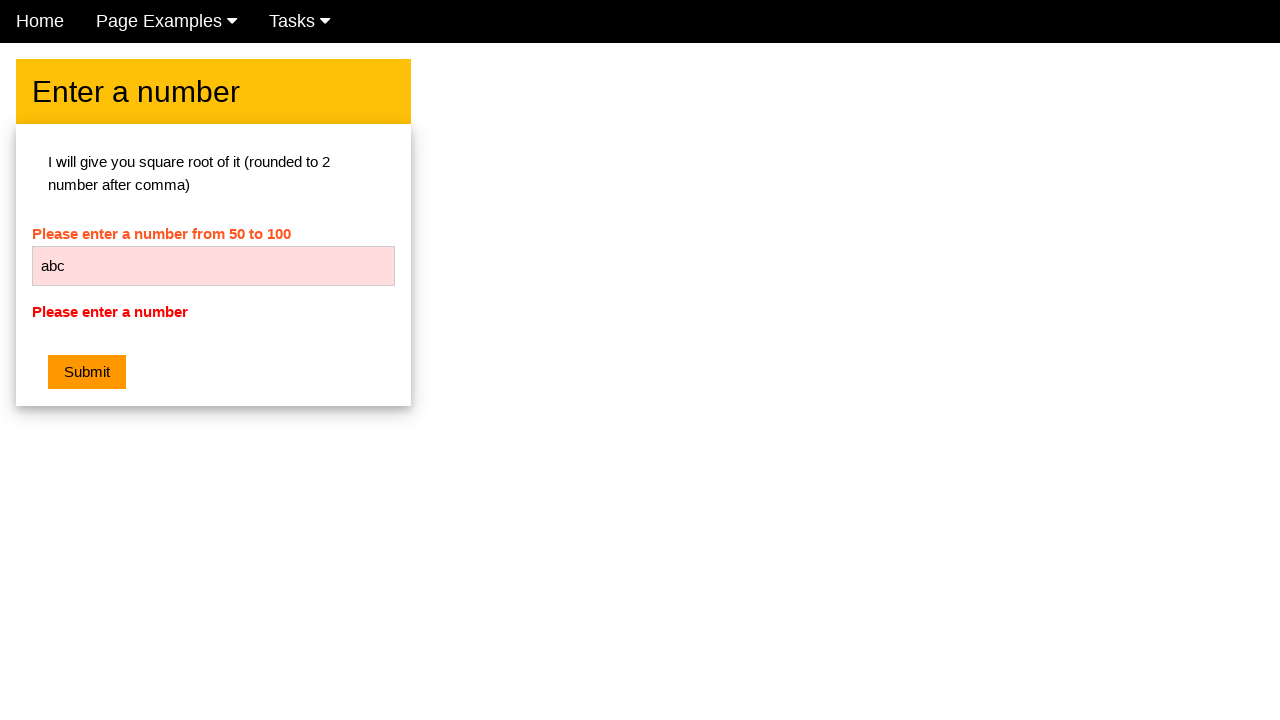

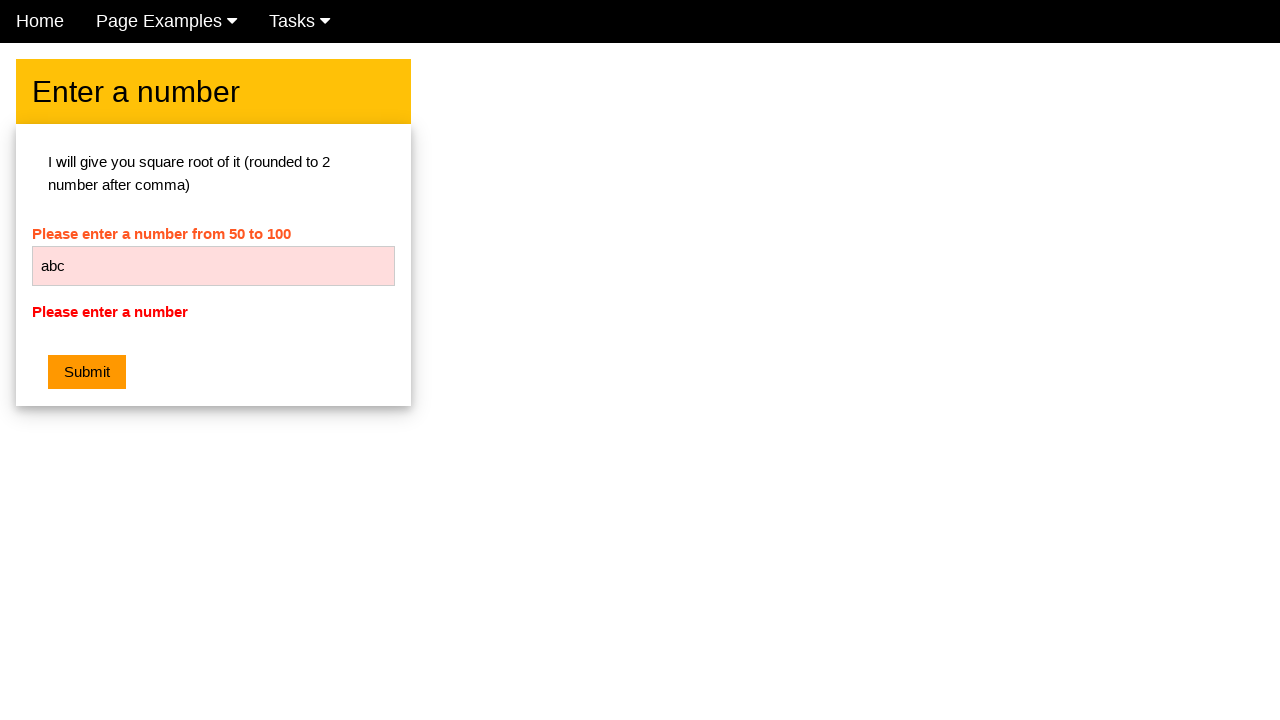